Tests table sorting functionality by clicking on a column header to sort, then navigates through pagination pages using the Next button to locate a specific item (Rice) in the table.

Starting URL: https://rahulshettyacademy.com/seleniumPractise/#/offers

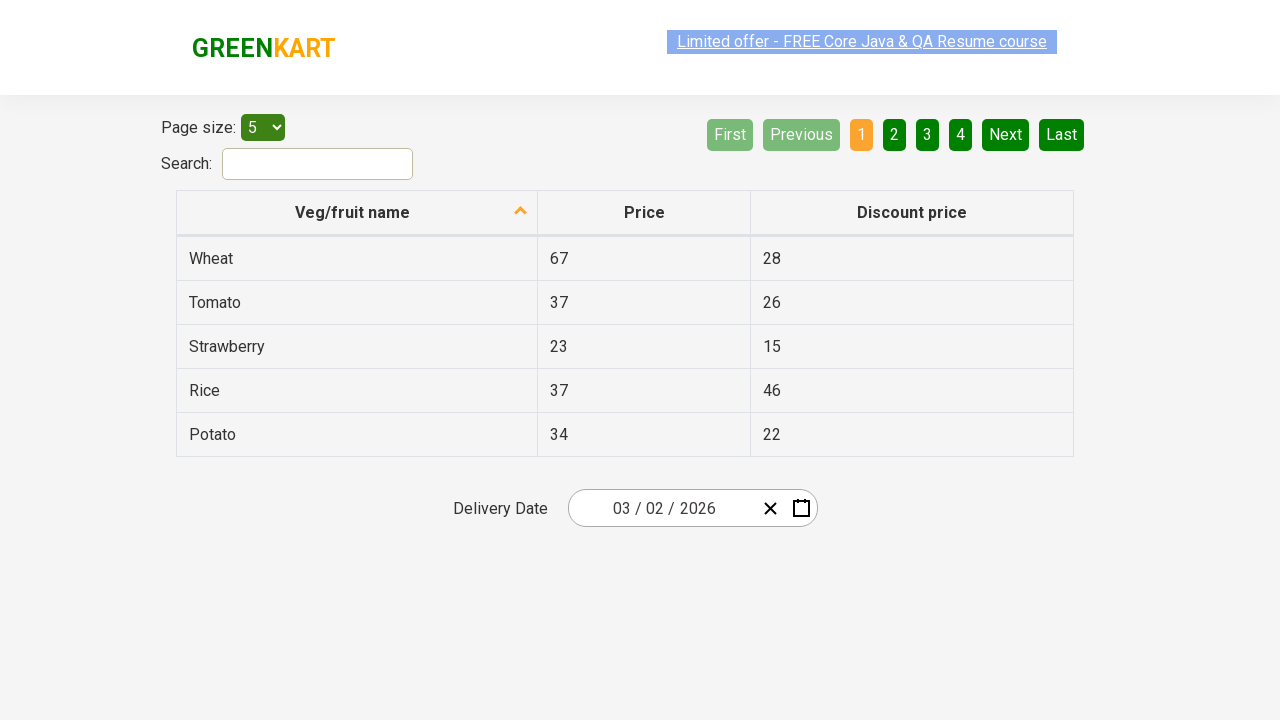

Clicked first column header to sort table at (357, 213) on xpath=//tr/th[1]
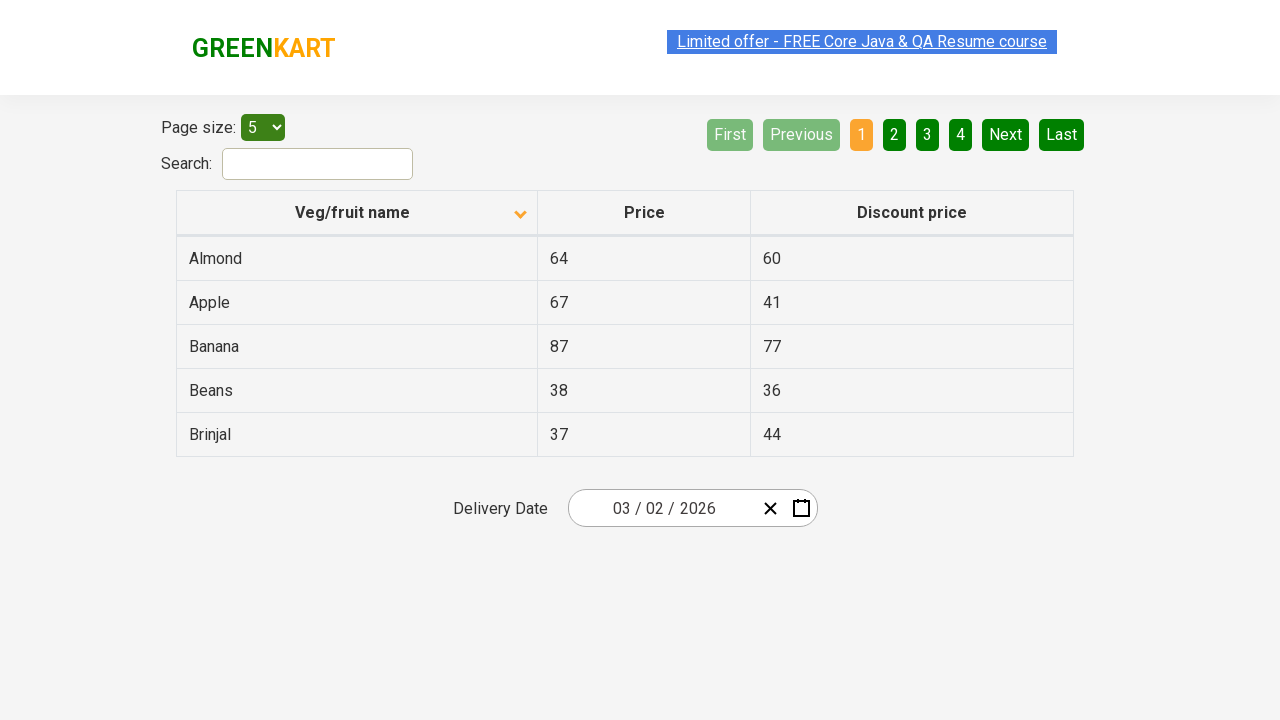

Table loaded and first cell is visible
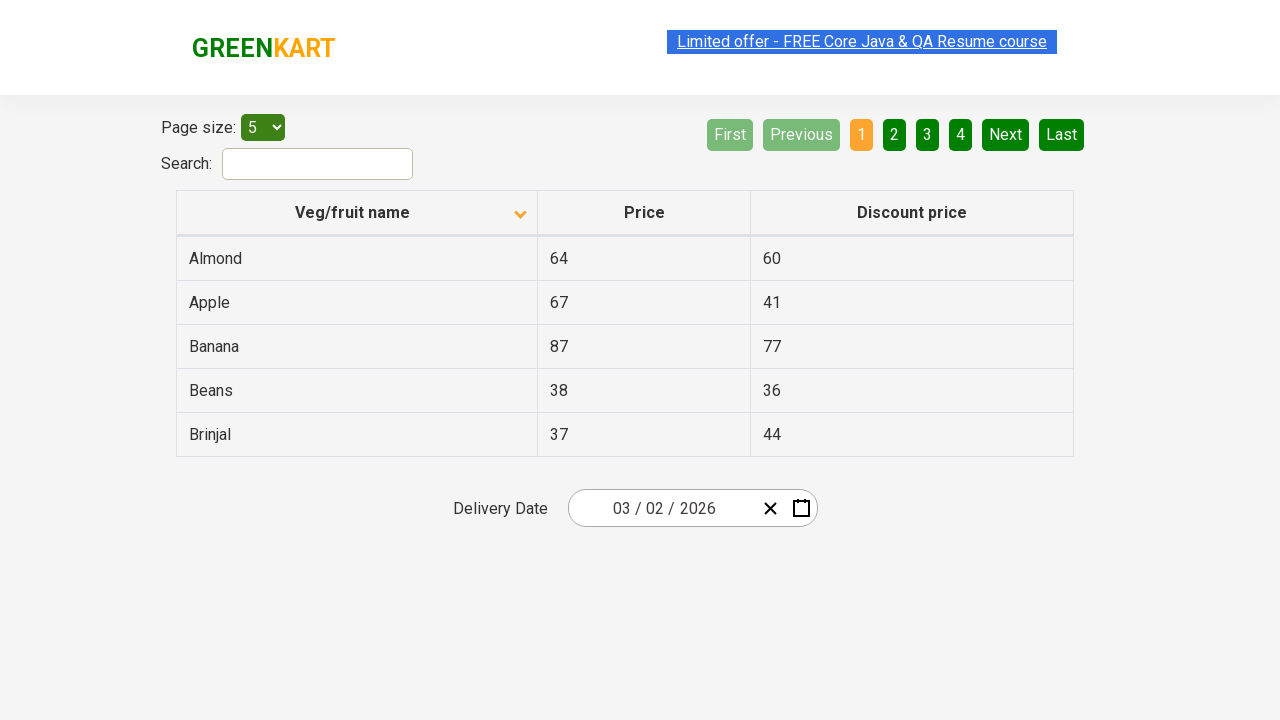

Clicked Next button to navigate to next pagination page at (1006, 134) on [aria-label='Next']
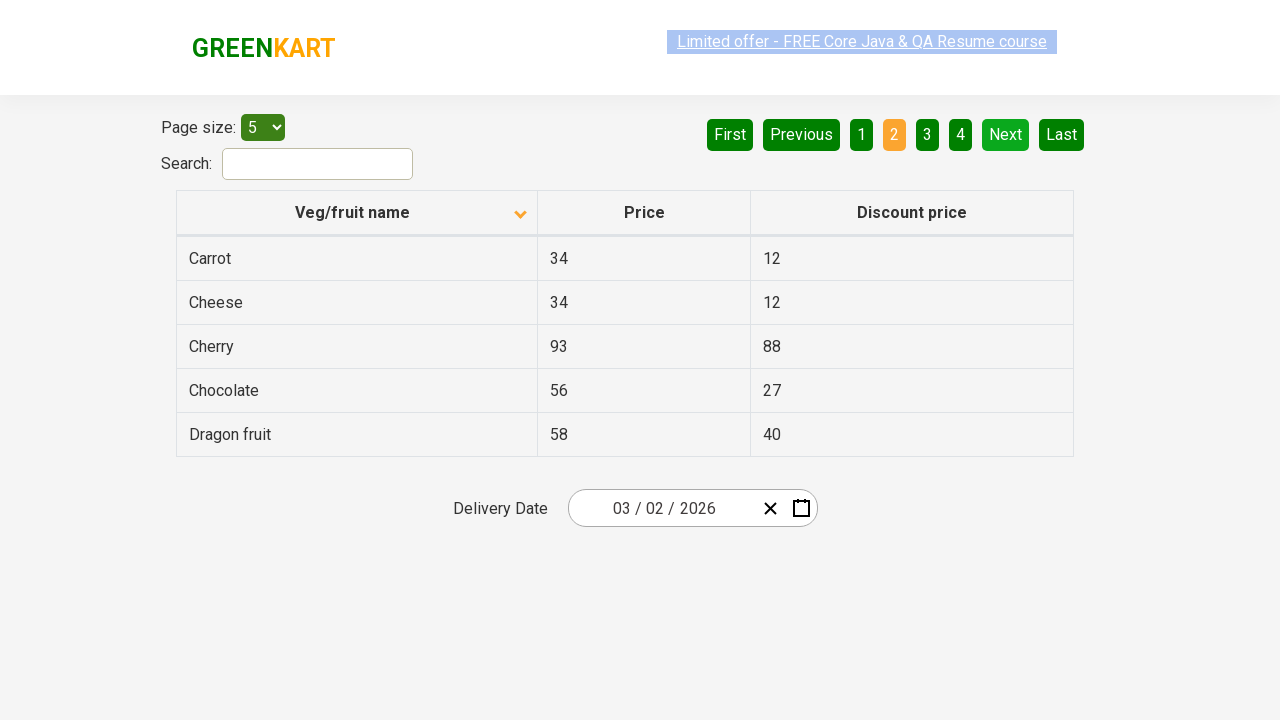

Waited for page content to update
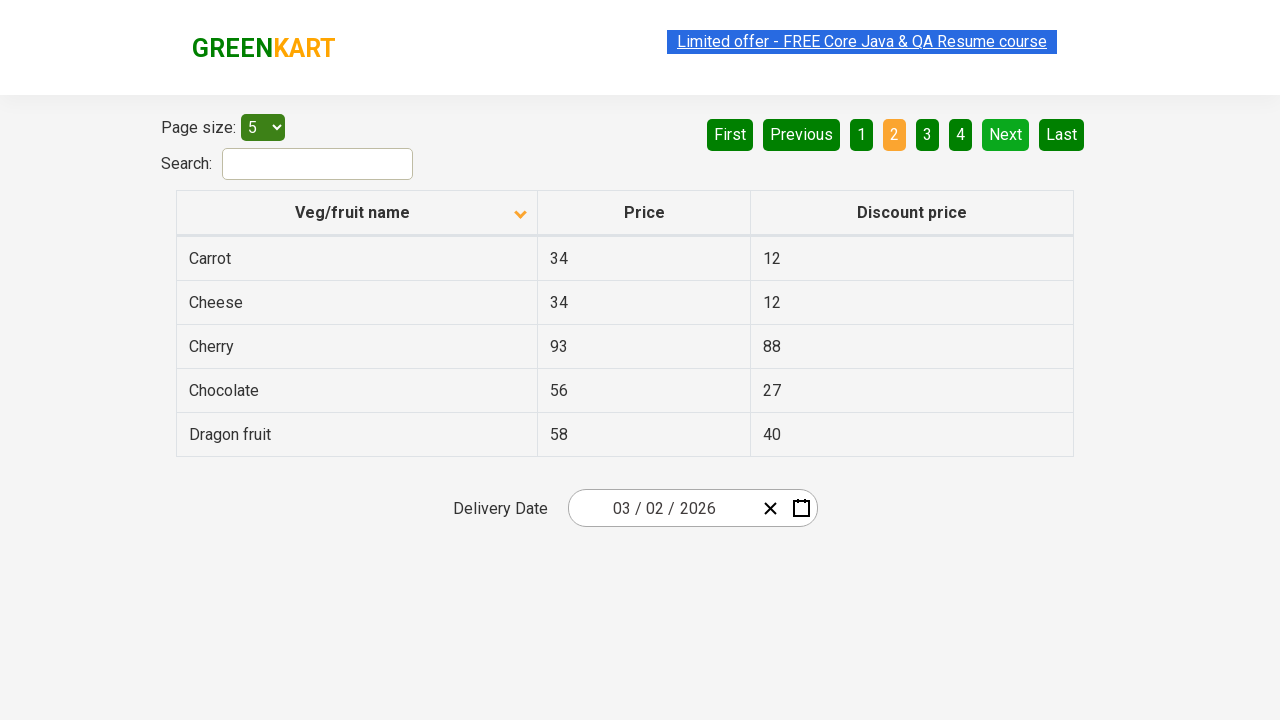

Clicked Next button to navigate to next pagination page at (1006, 134) on [aria-label='Next']
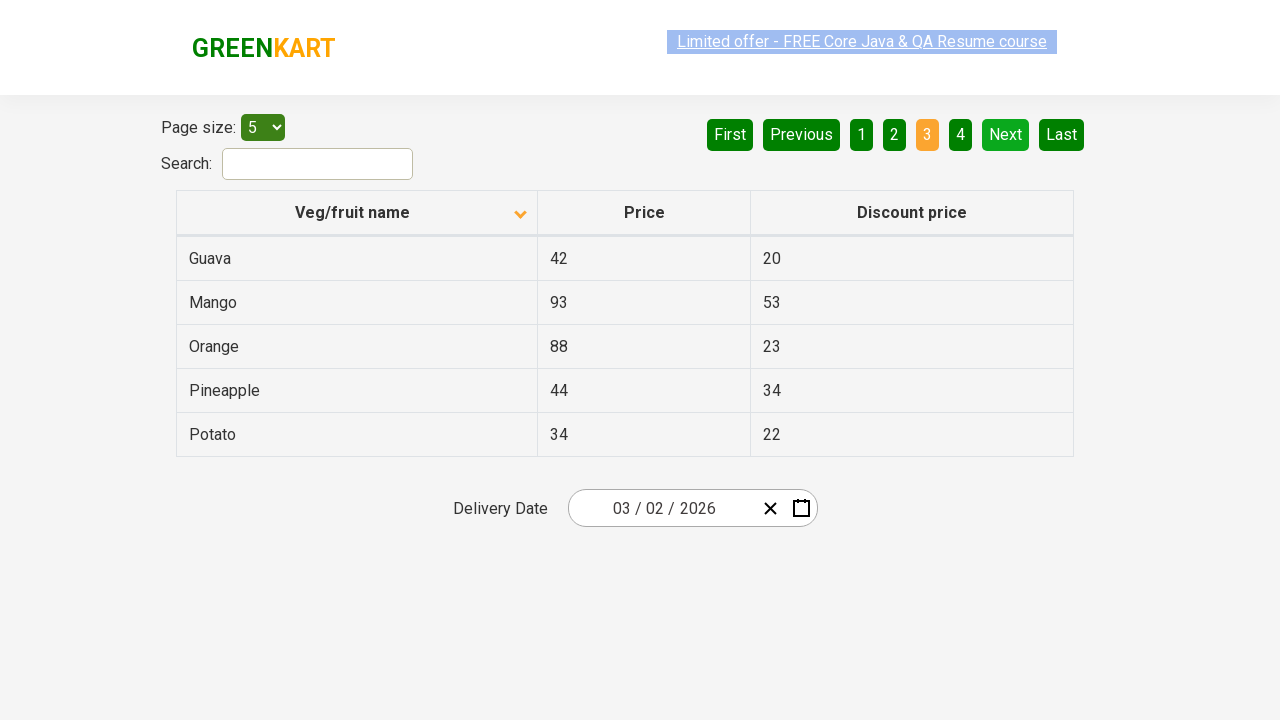

Waited for page content to update
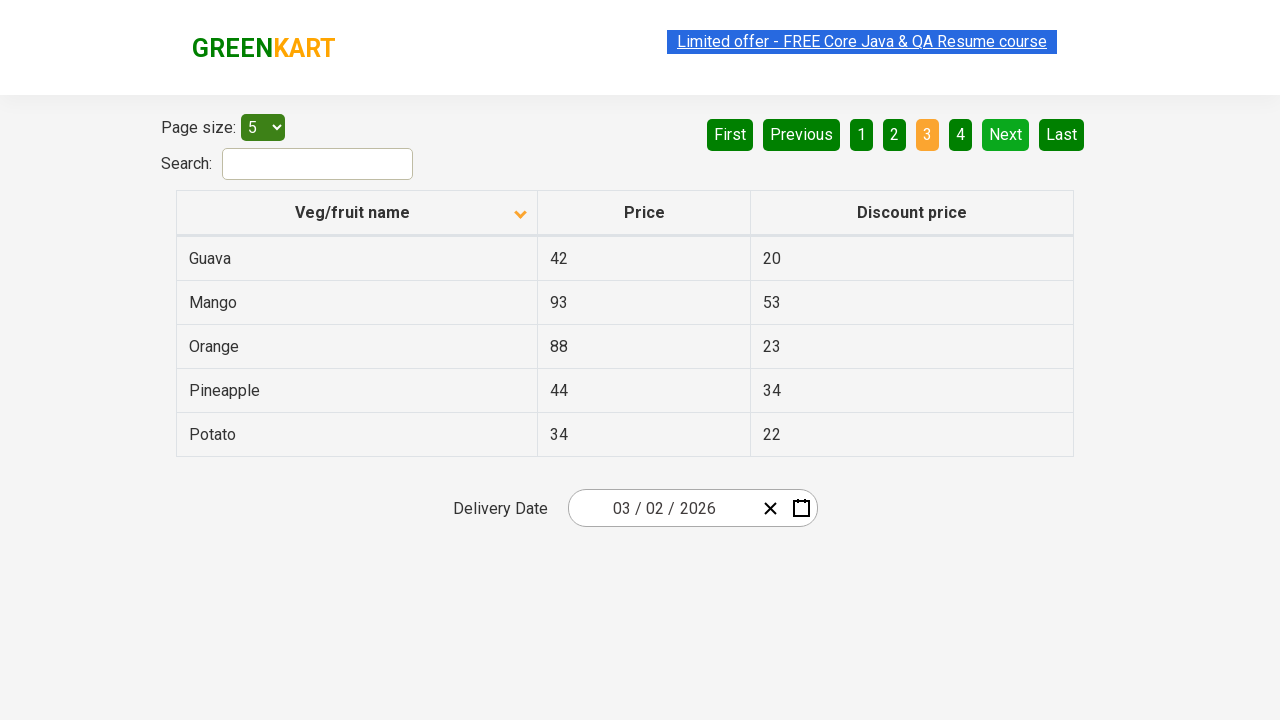

Clicked Next button to navigate to next pagination page at (1006, 134) on [aria-label='Next']
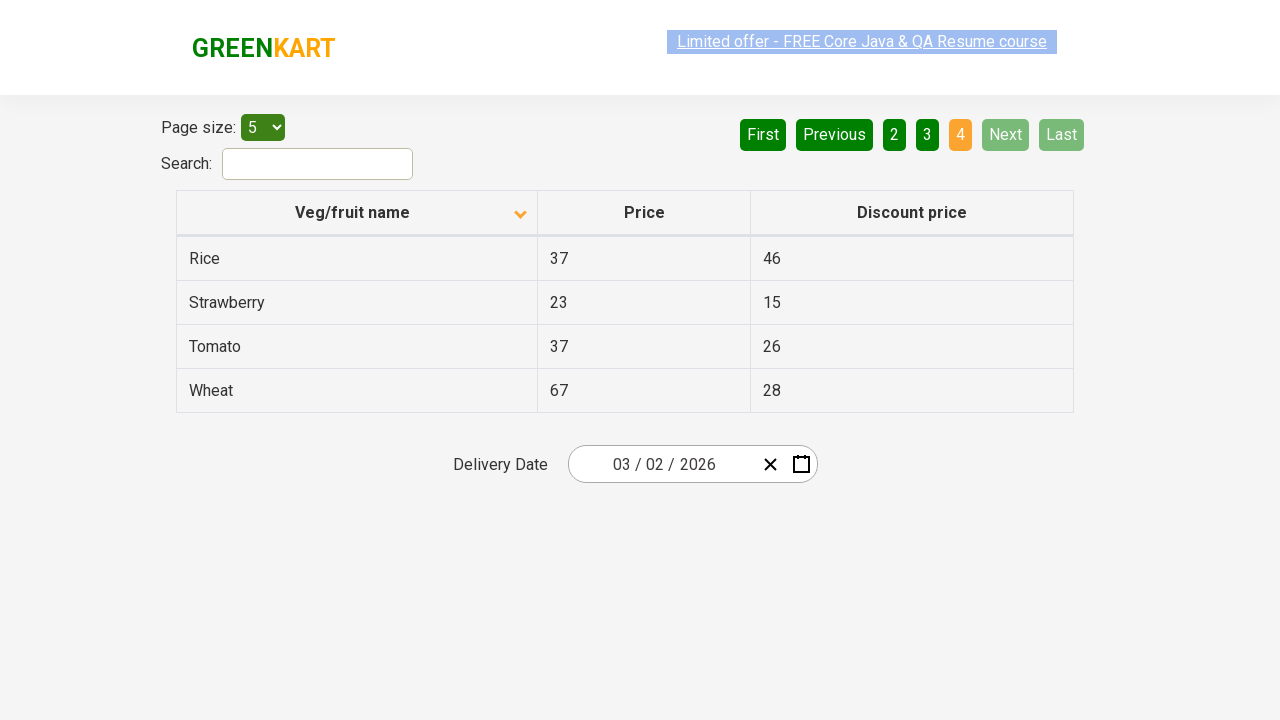

Waited for page content to update
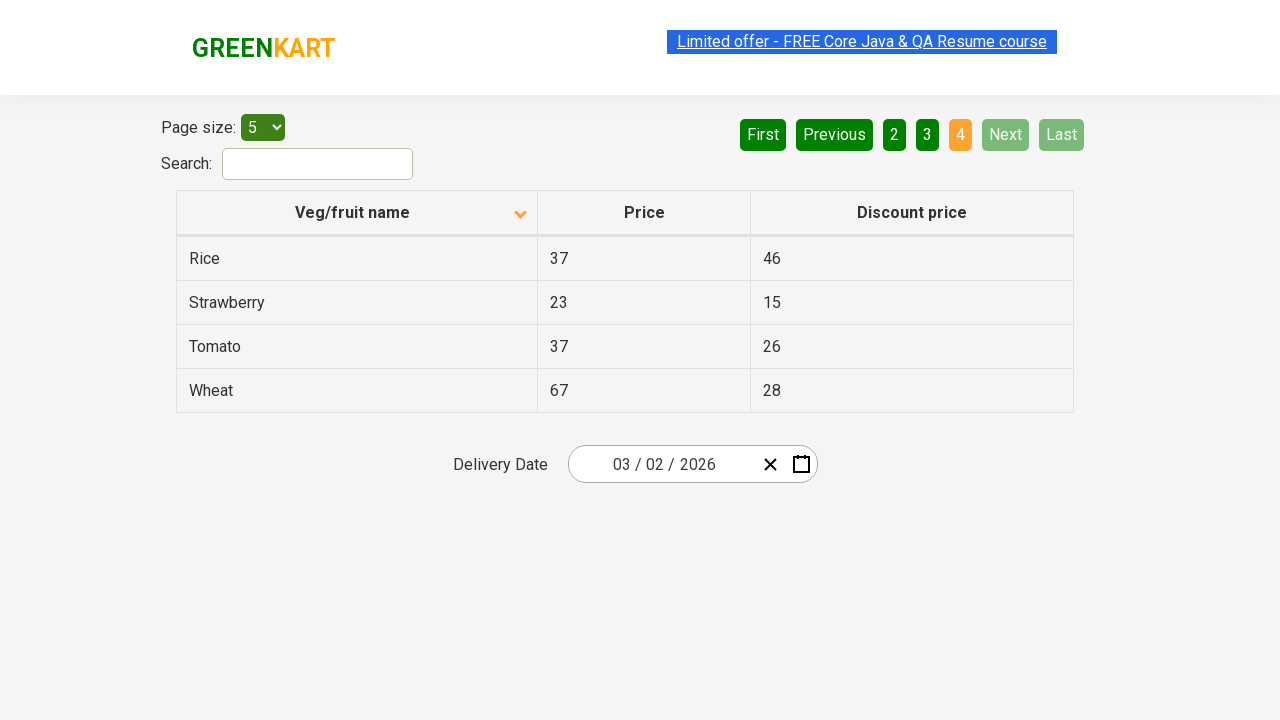

Found 'Rice' in table on current page
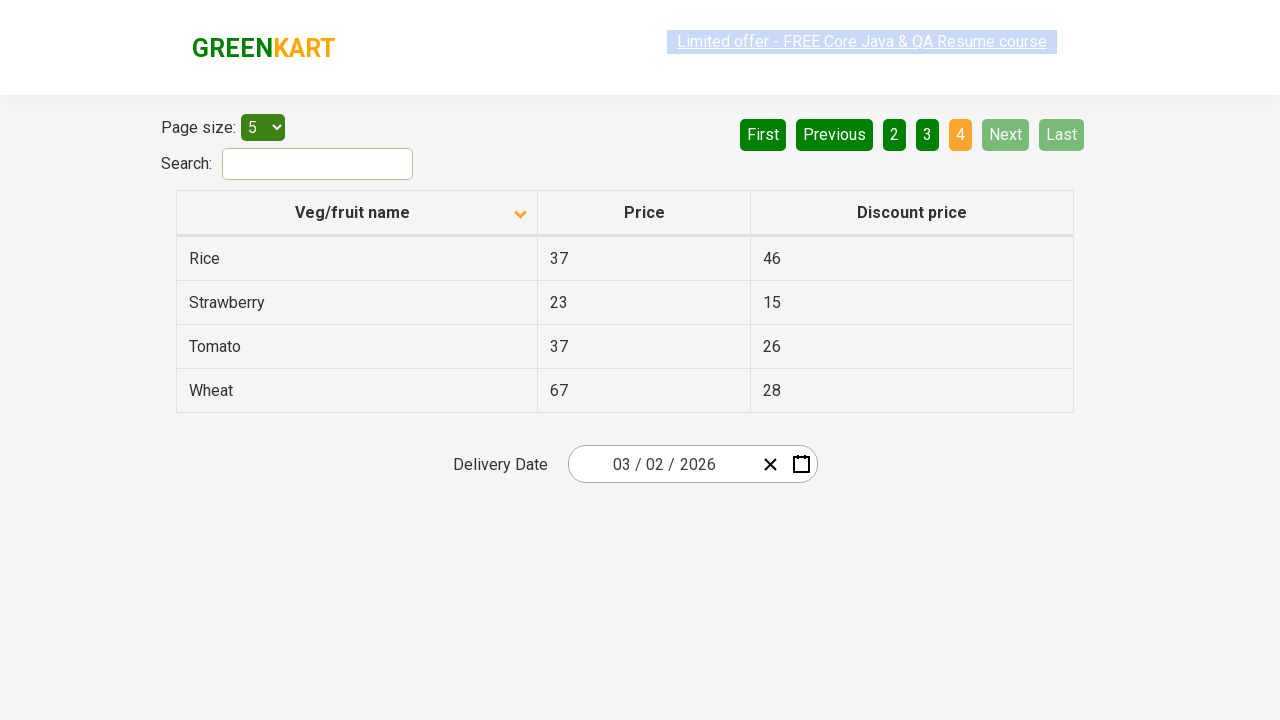

Verified table is loaded and ready for final verification
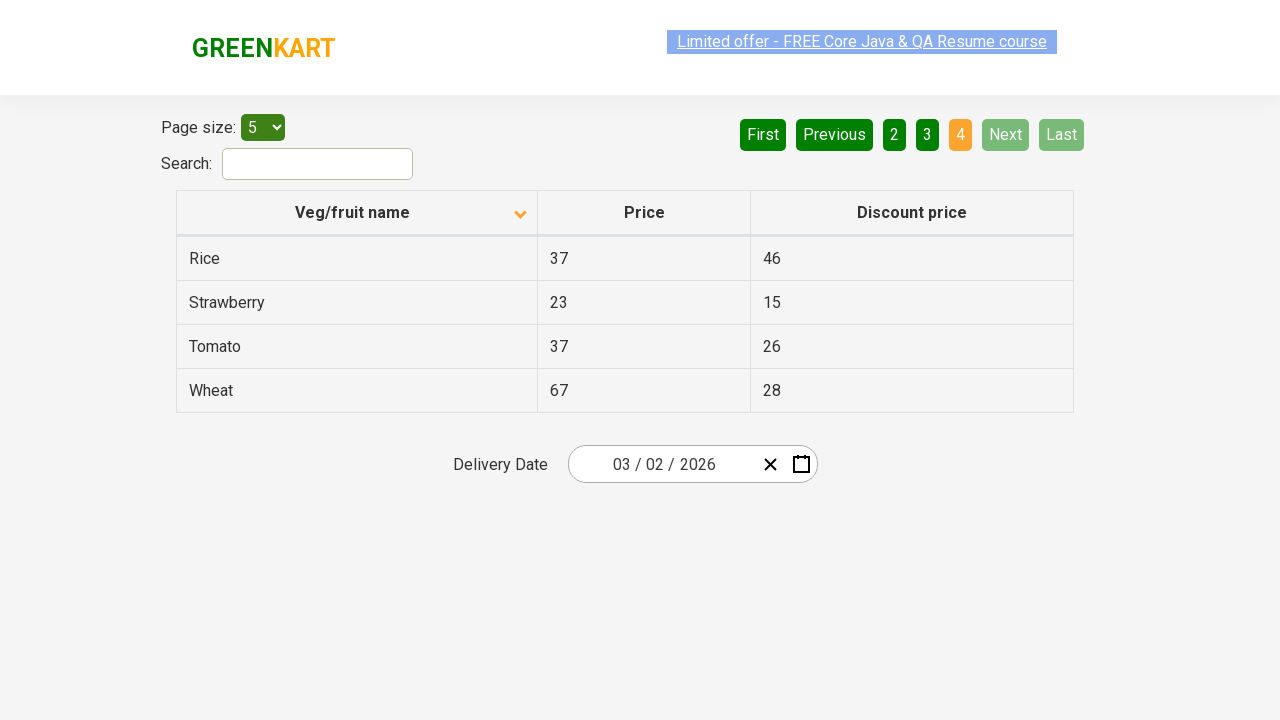

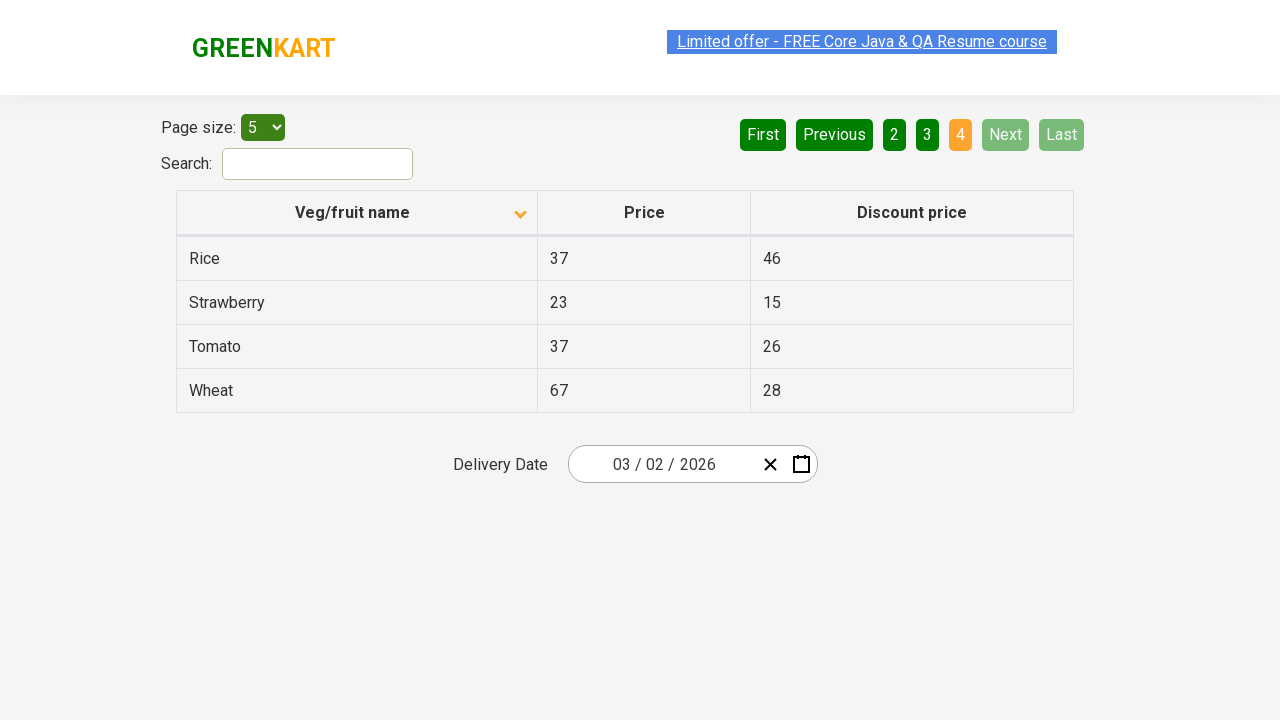